Tests navigation to doctors section and adding a new doctor by clicking the add button and entering a doctor name

Starting URL: https://ej2.syncfusion.com/showcase/angular/appointmentplanner/#/dashboard

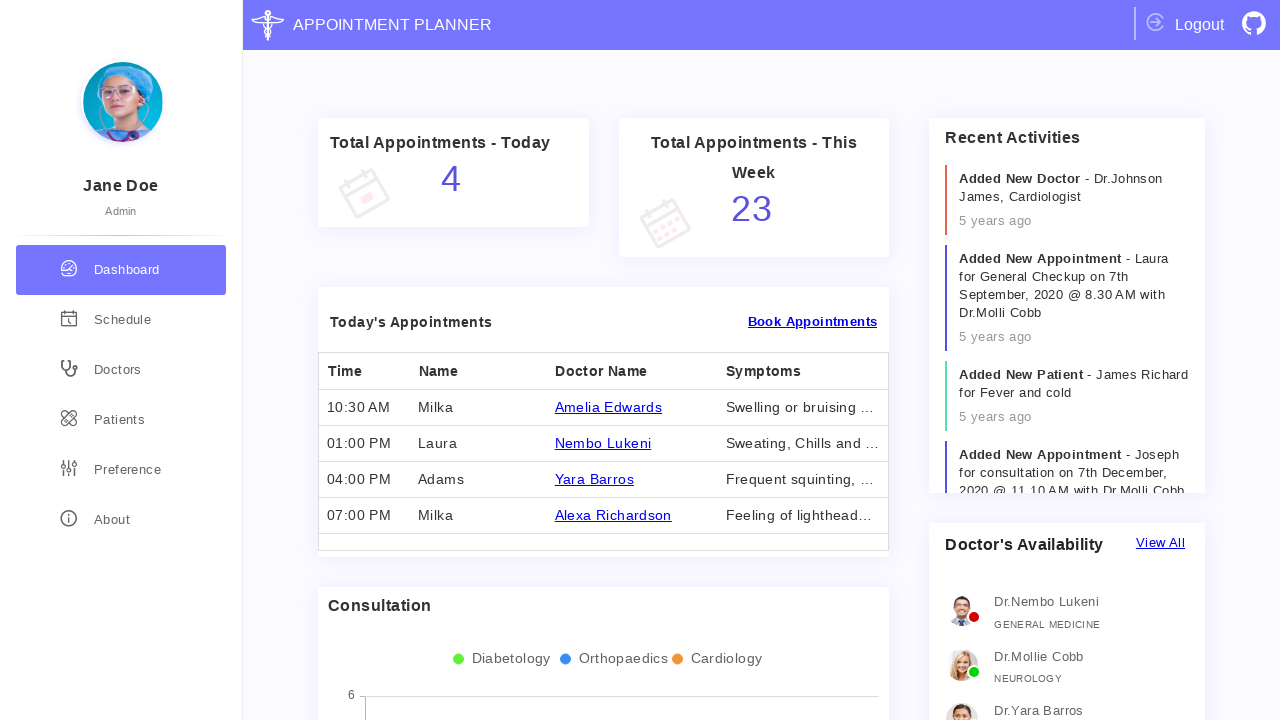

Clicked on doctors navigation button at (121, 370) on div[routerLink='/doctors']
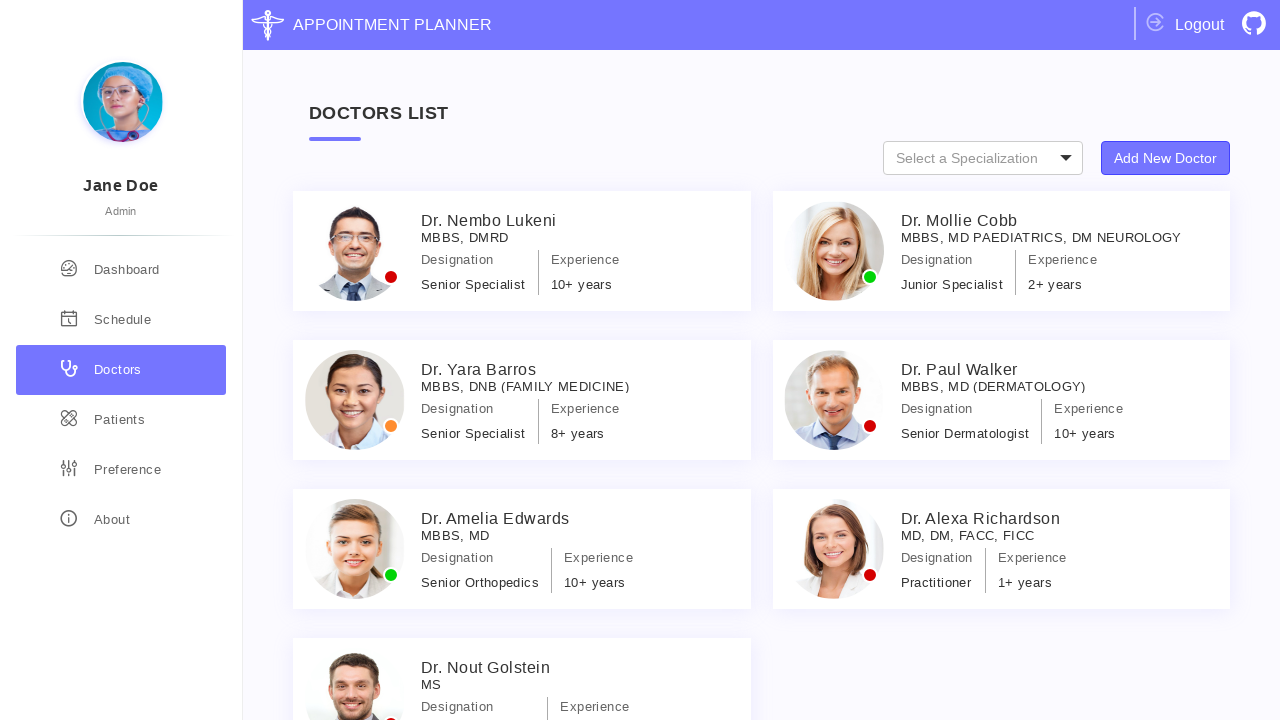

Clicked add new doctor button at (1166, 158) on .specialization-types button.e-control
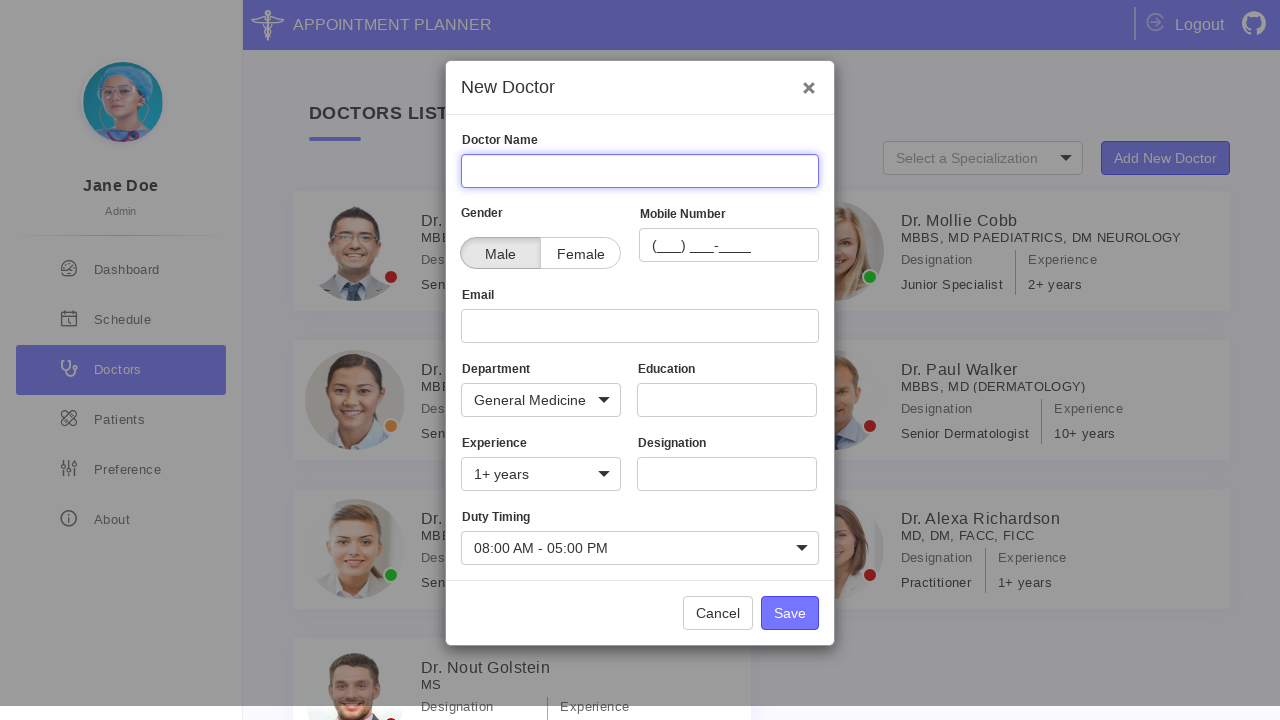

Entered 'John Doe' as doctor name on #Name input
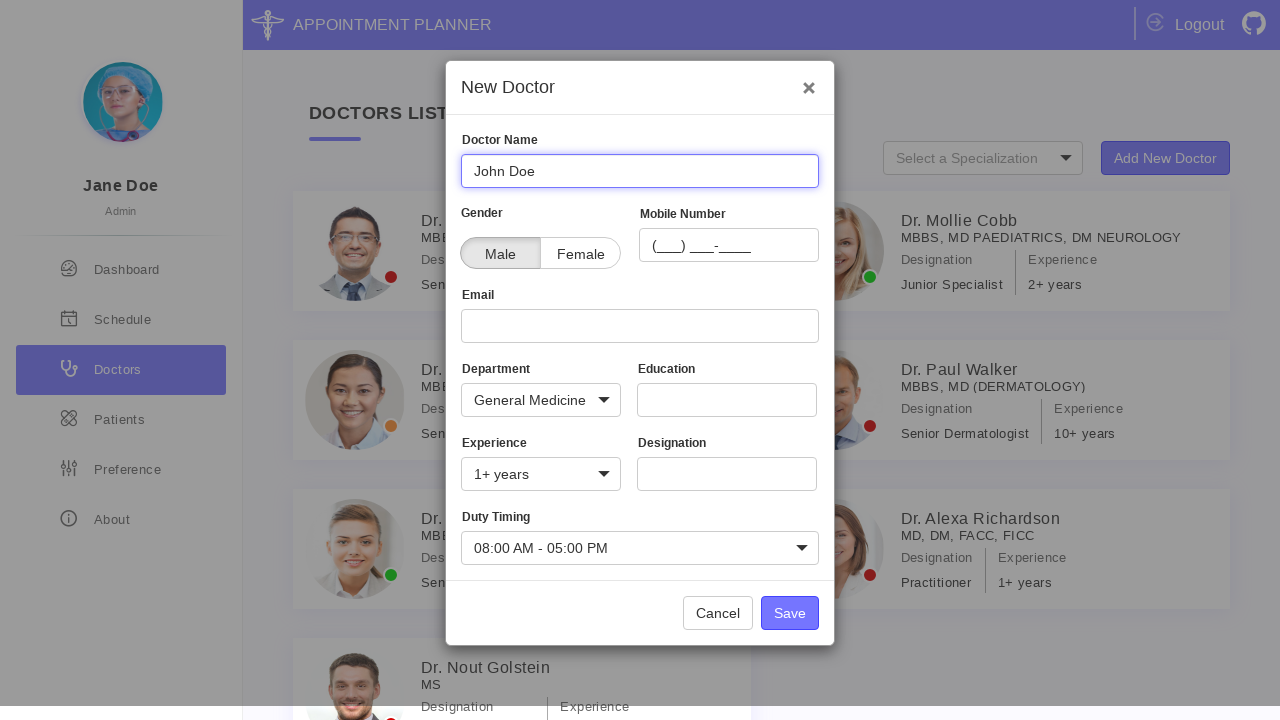

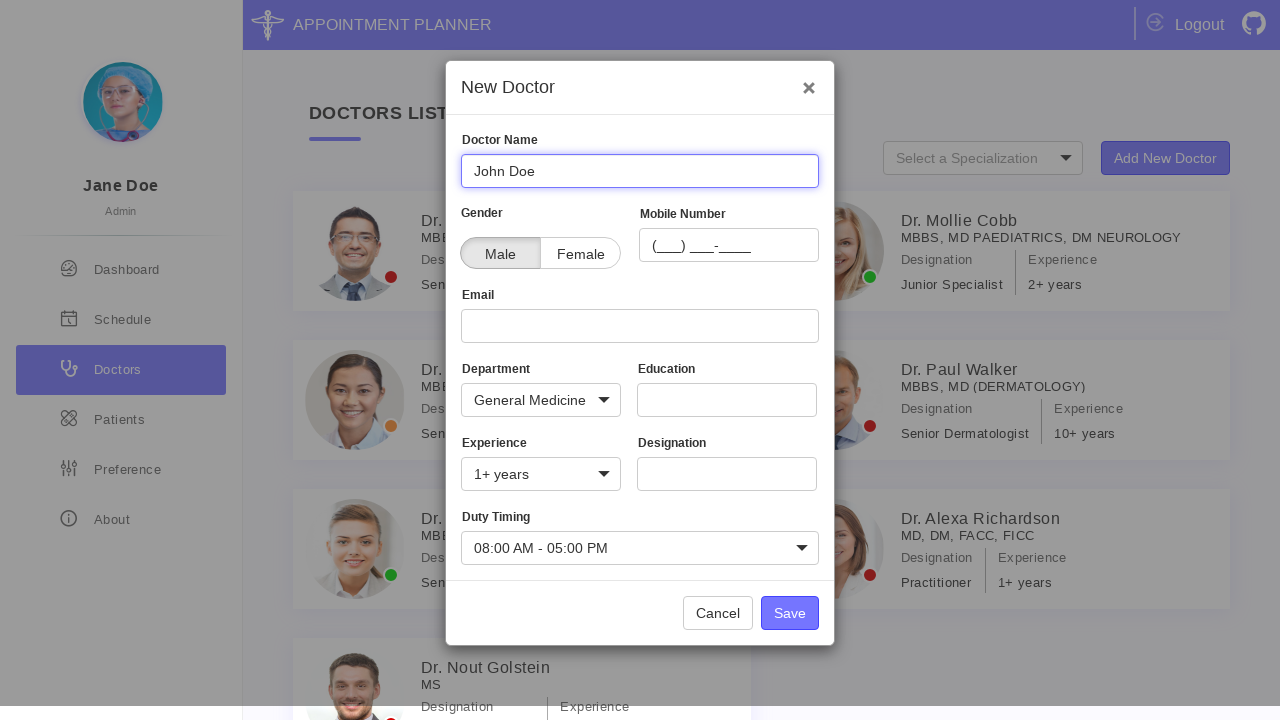